Tests various mouse interaction events including left click, double click, and right click context menu on different elements

Starting URL: https://training-support.net/webelements/mouse-events

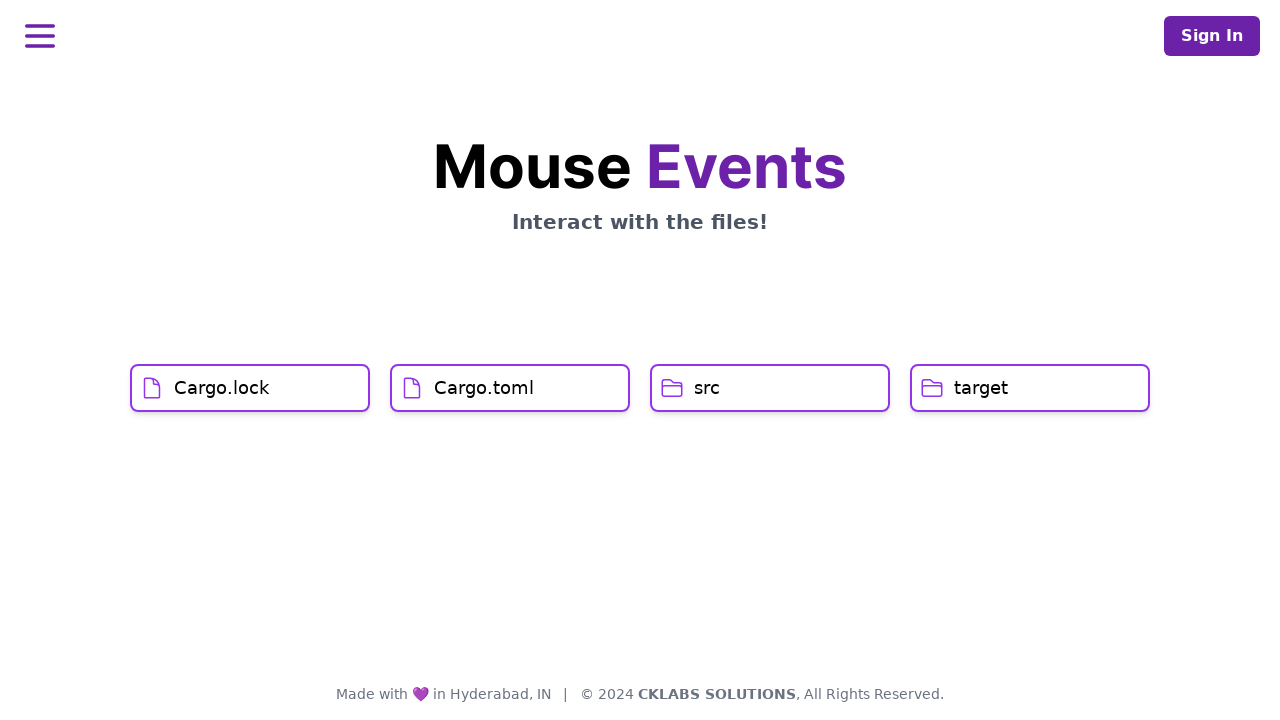

Located Cargo.lock element
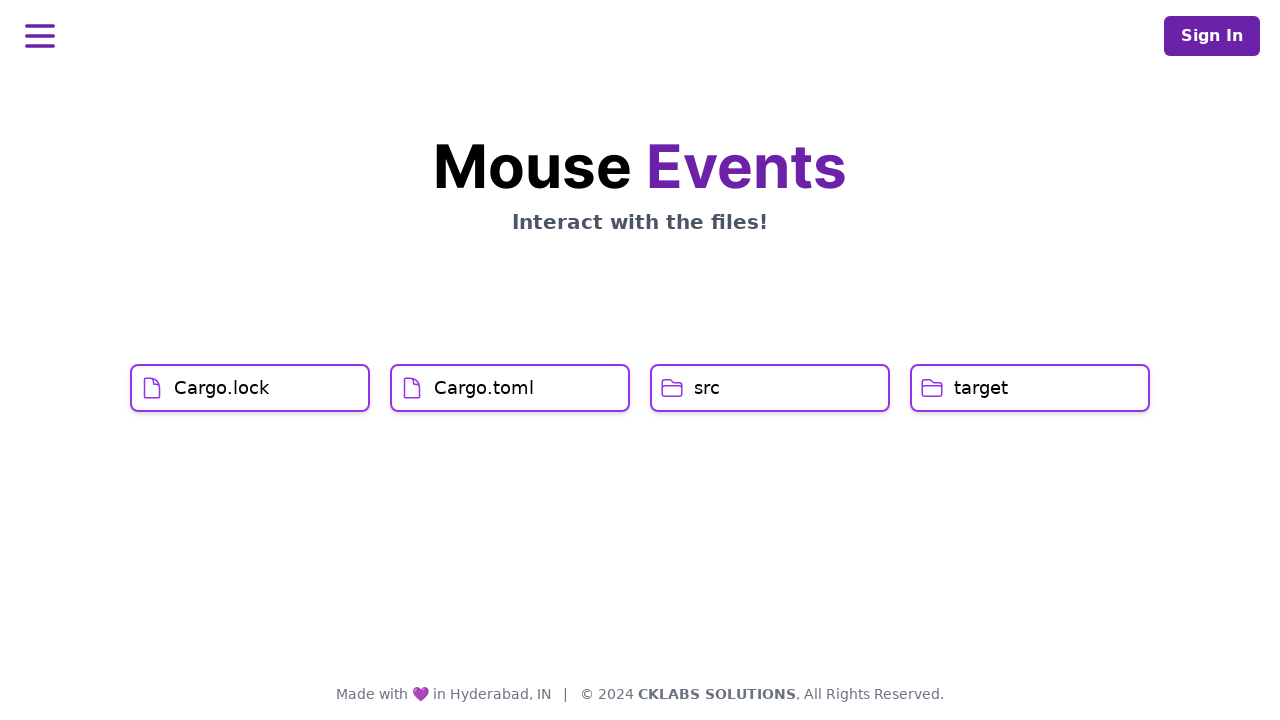

Located Cargo.toml element
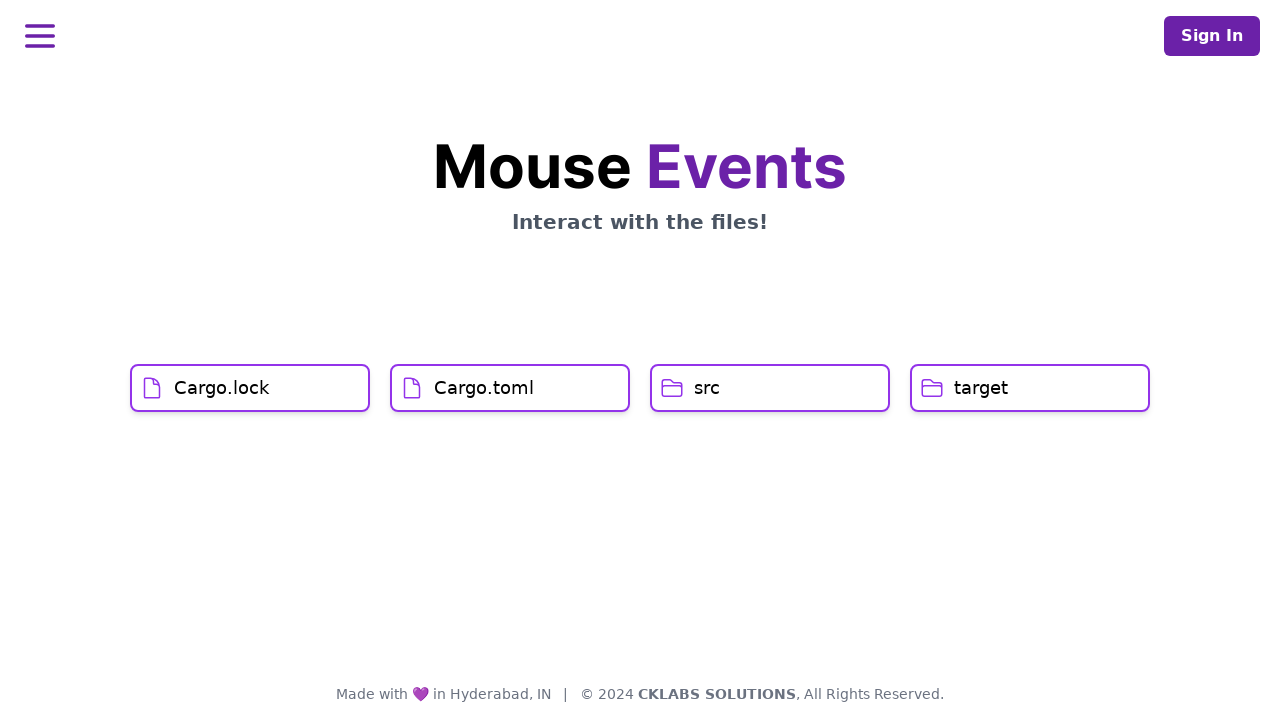

Located src element
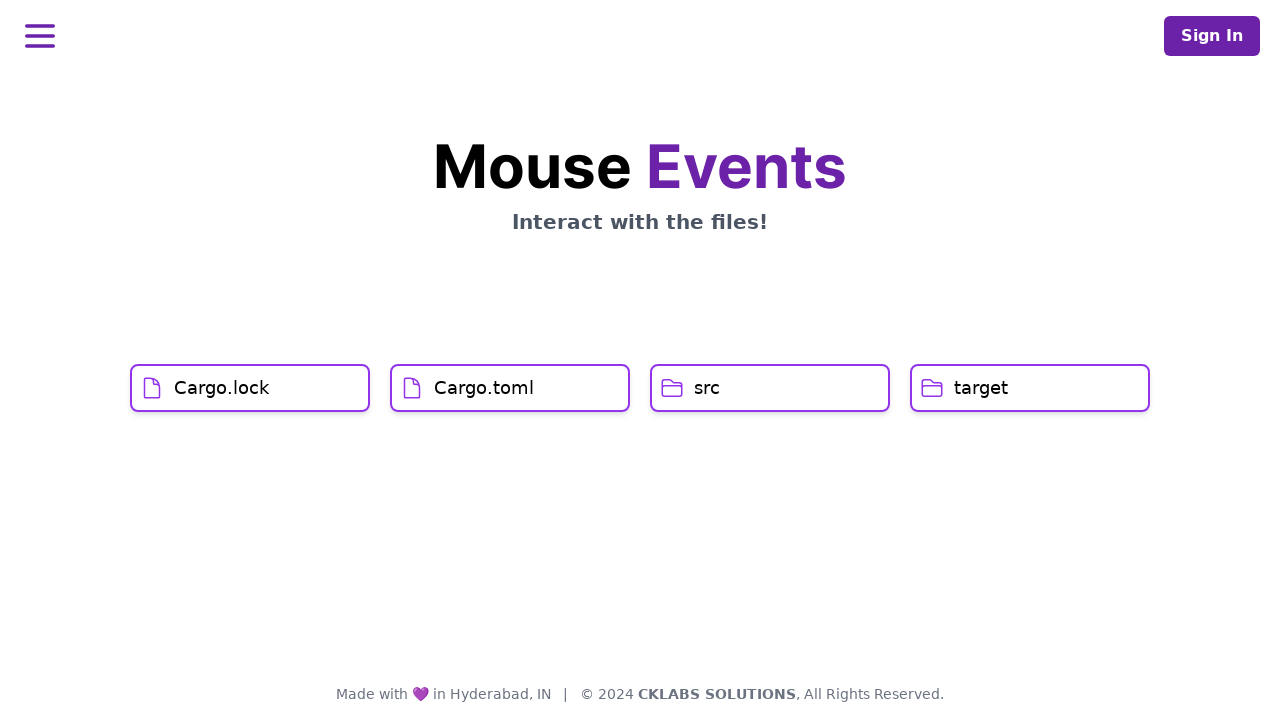

Located target element
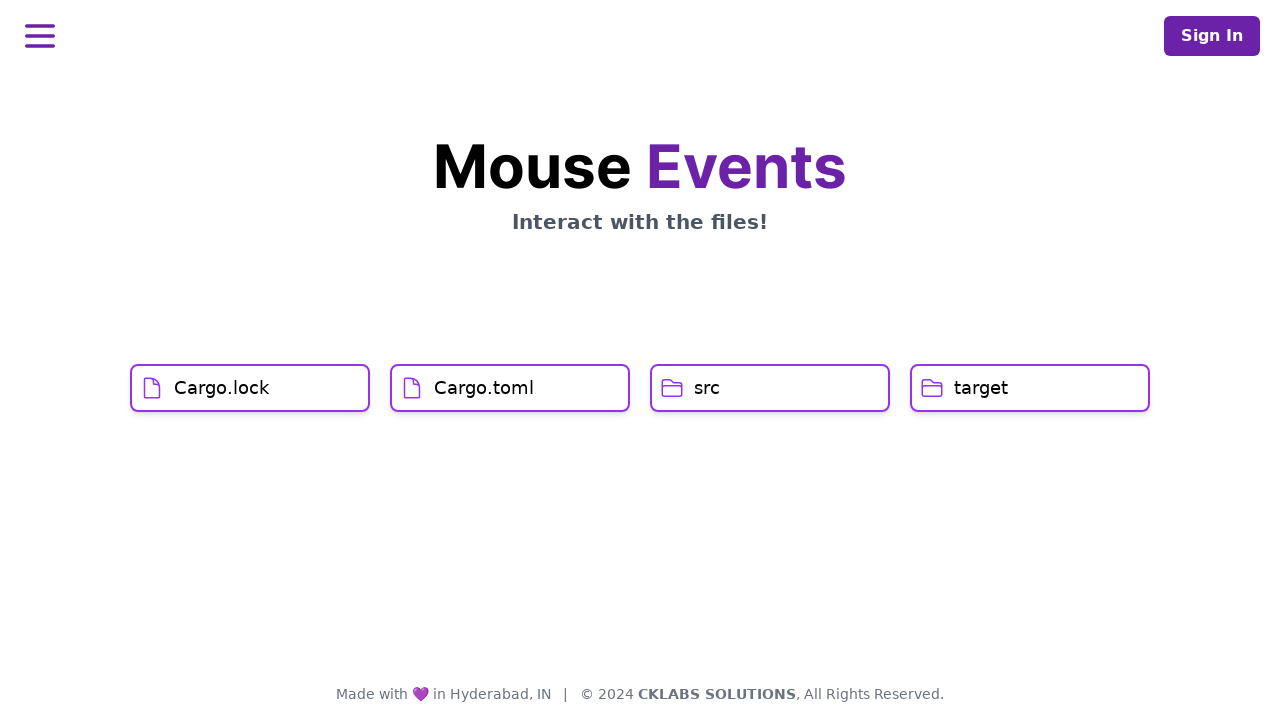

Left-clicked on Cargo.lock element at (222, 388) on h1:has-text('Cargo.lock')
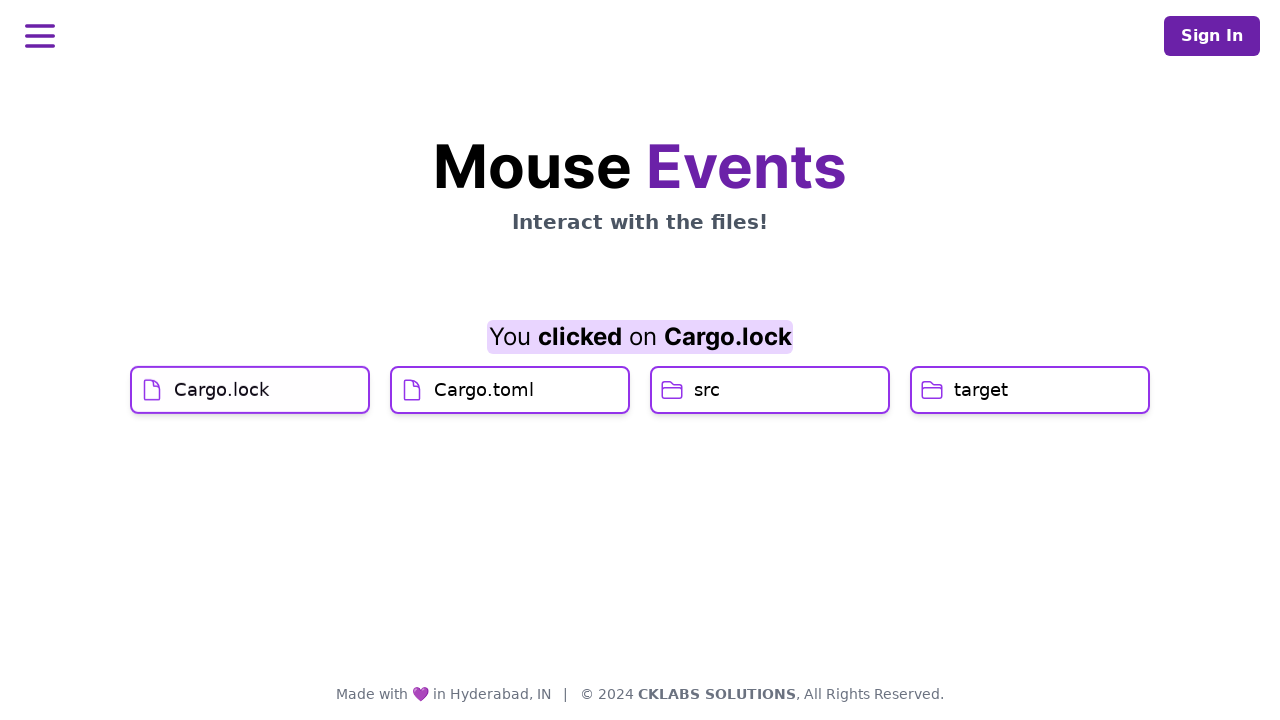

Waited 2 seconds after clicking Cargo.lock
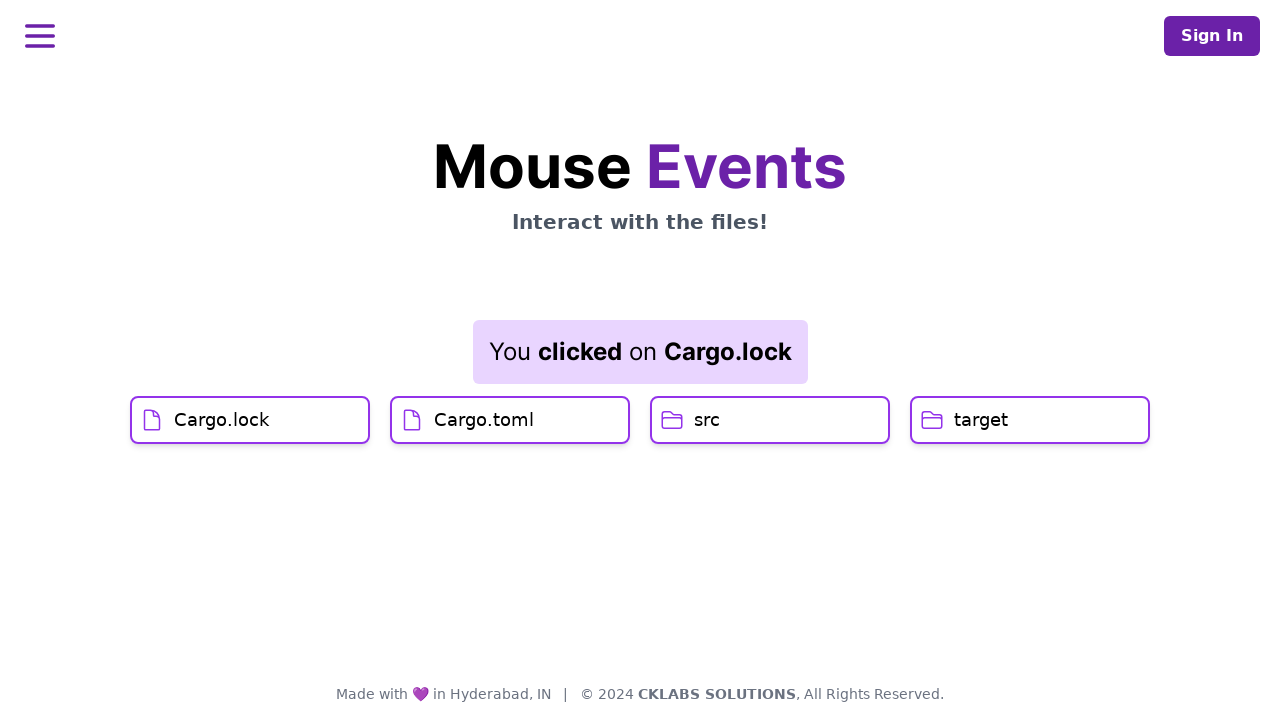

Left-clicked on Cargo.toml element at (484, 420) on h1:has-text('Cargo.toml')
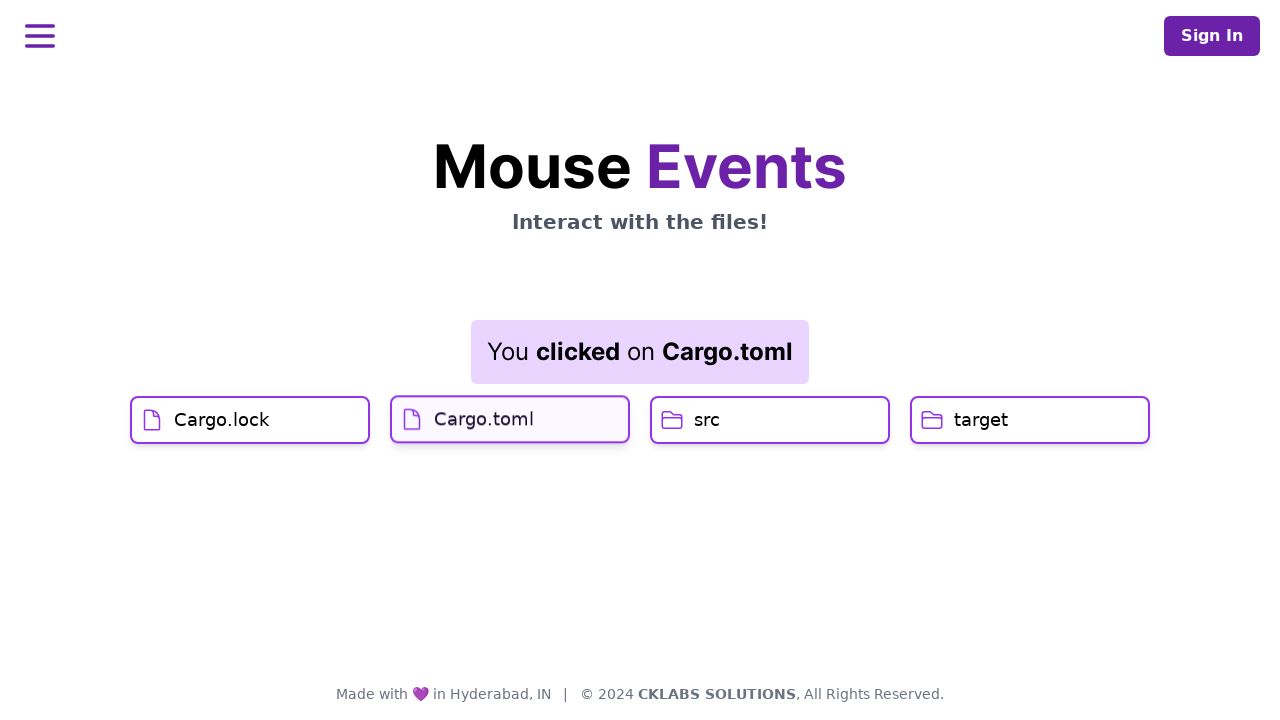

Waited 2 seconds after clicking Cargo.toml
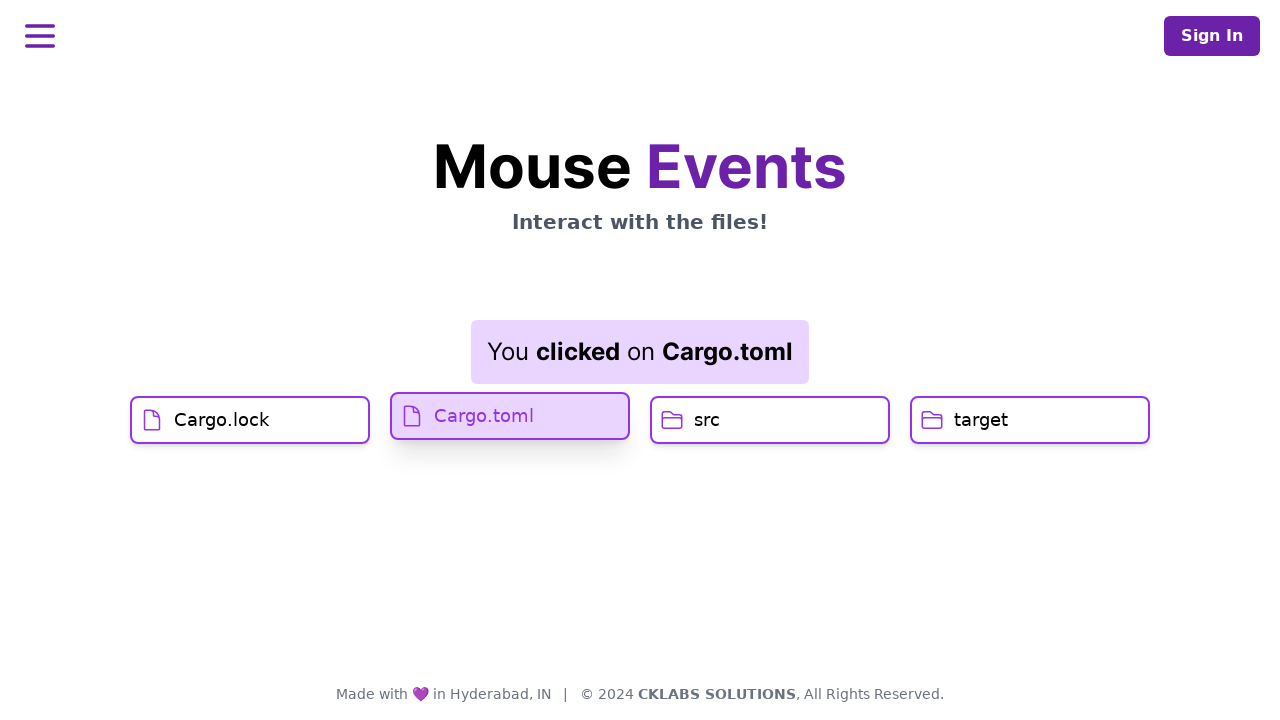

Retrieved result text: You clicked on Cargo.toml
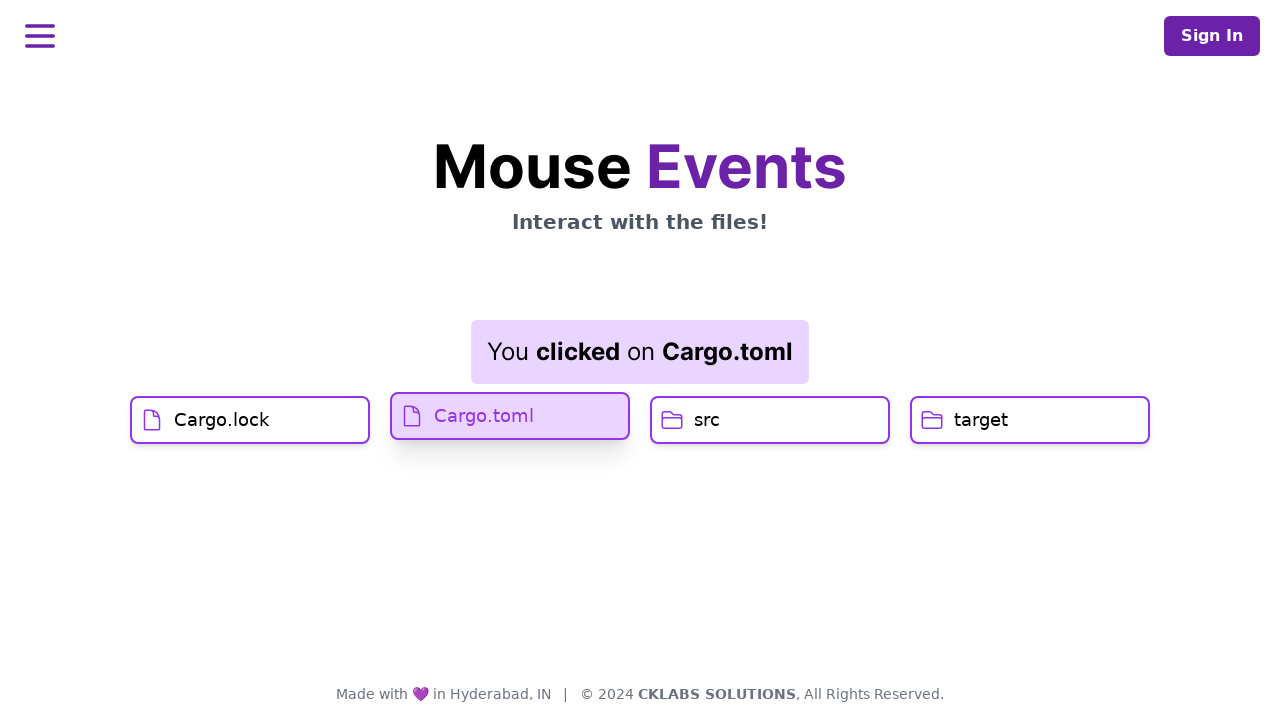

Double-clicked on src element at (707, 420) on h1:has-text('src')
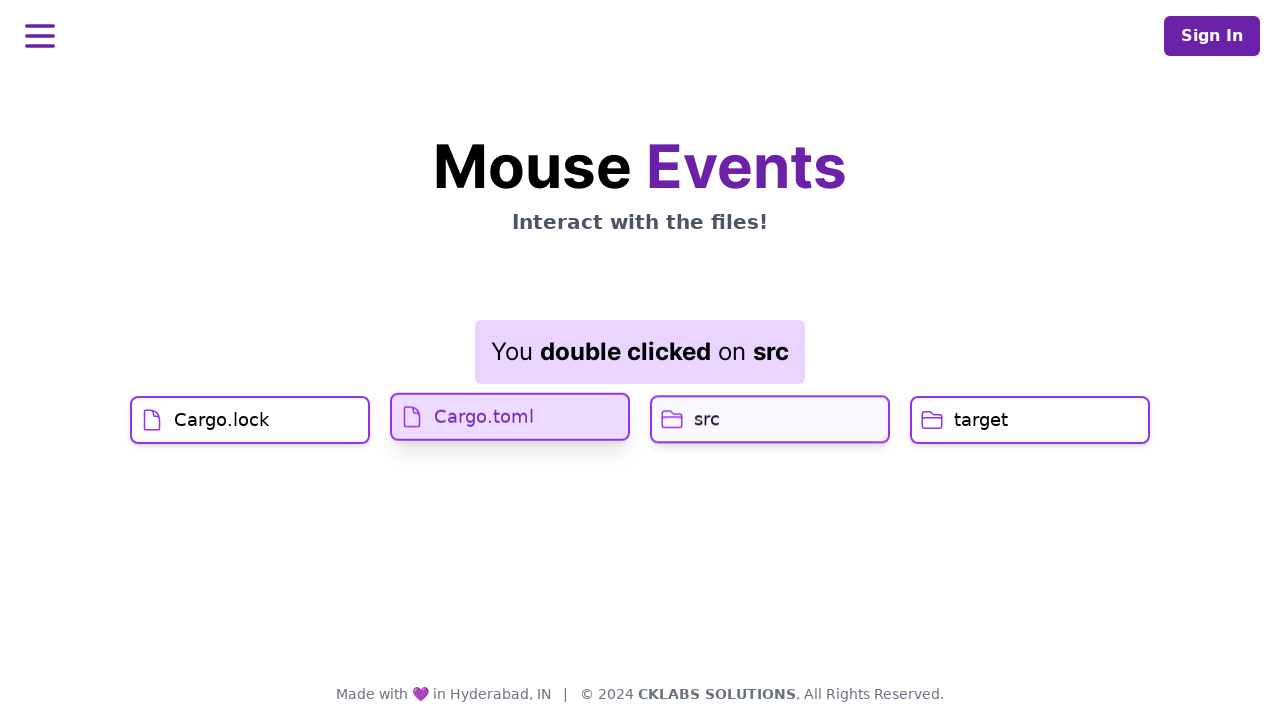

Waited 2 seconds after double-clicking src
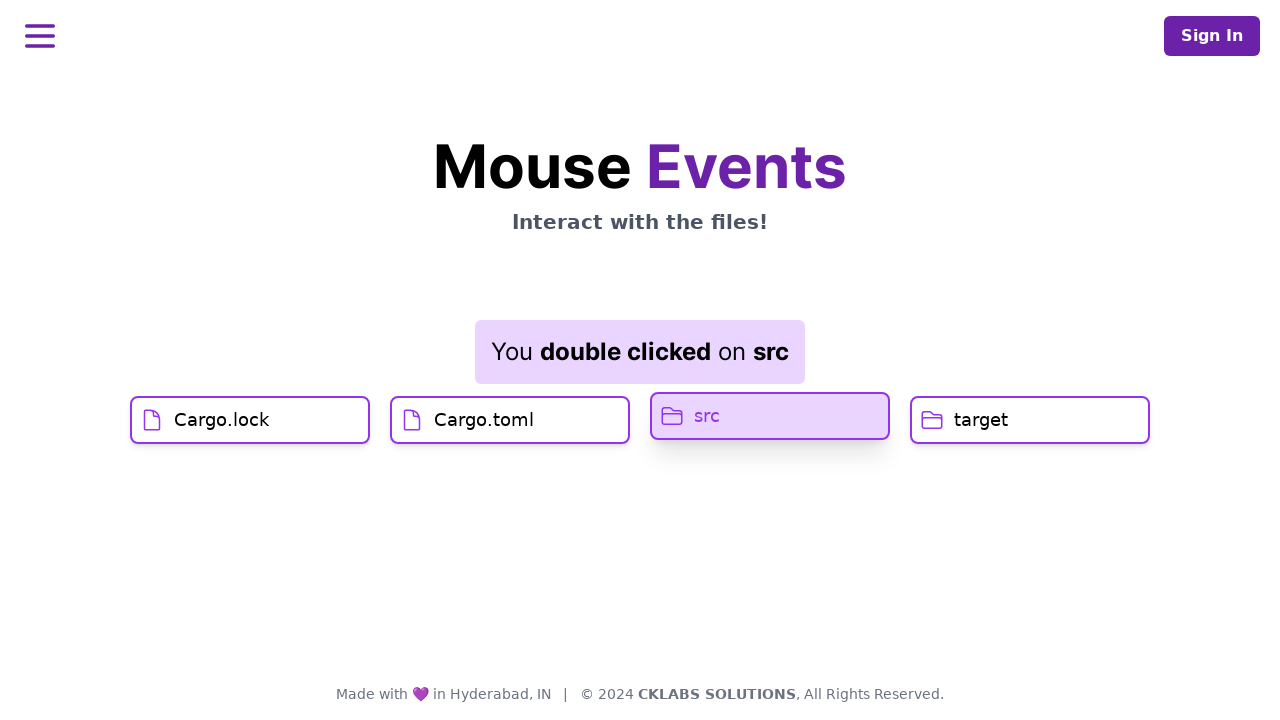

Right-clicked on target element to open context menu at (981, 420) on h1:has-text('target')
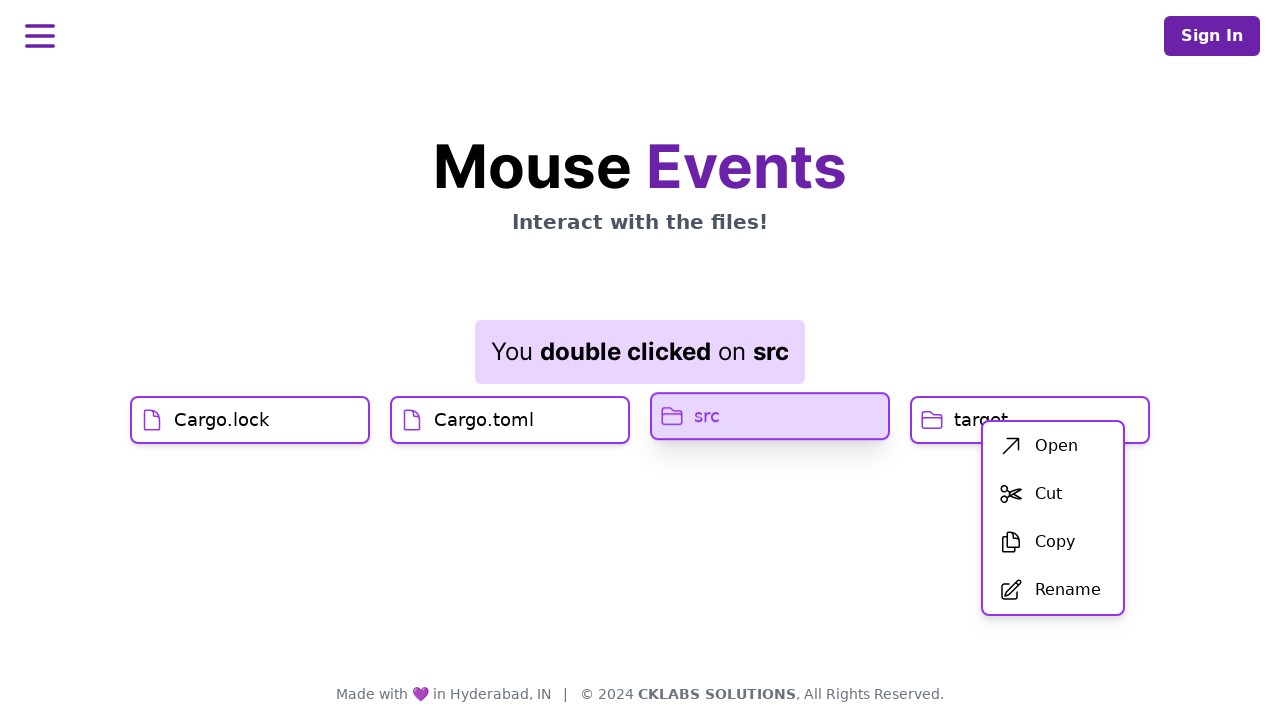

Waited 2 seconds after right-clicking target
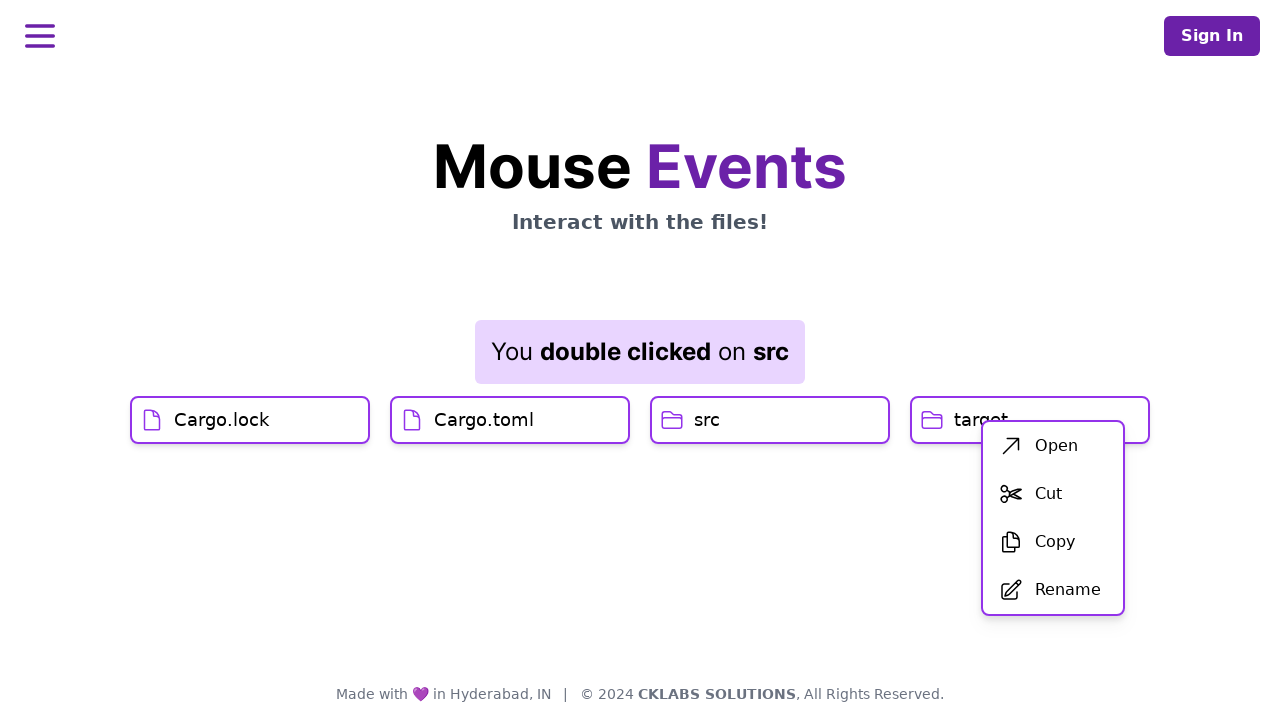

Clicked on 'Open' option in context menu at (1056, 446) on span:has-text('Open')
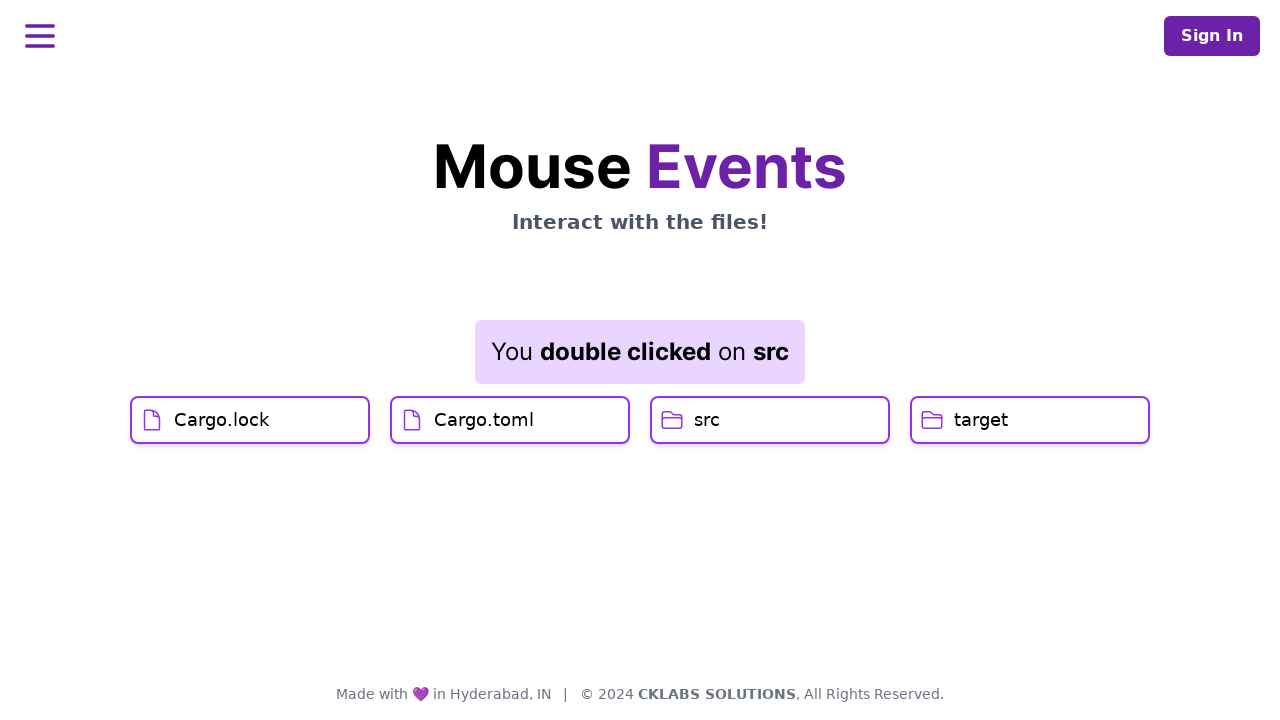

Retrieved final result text: You double clicked on src
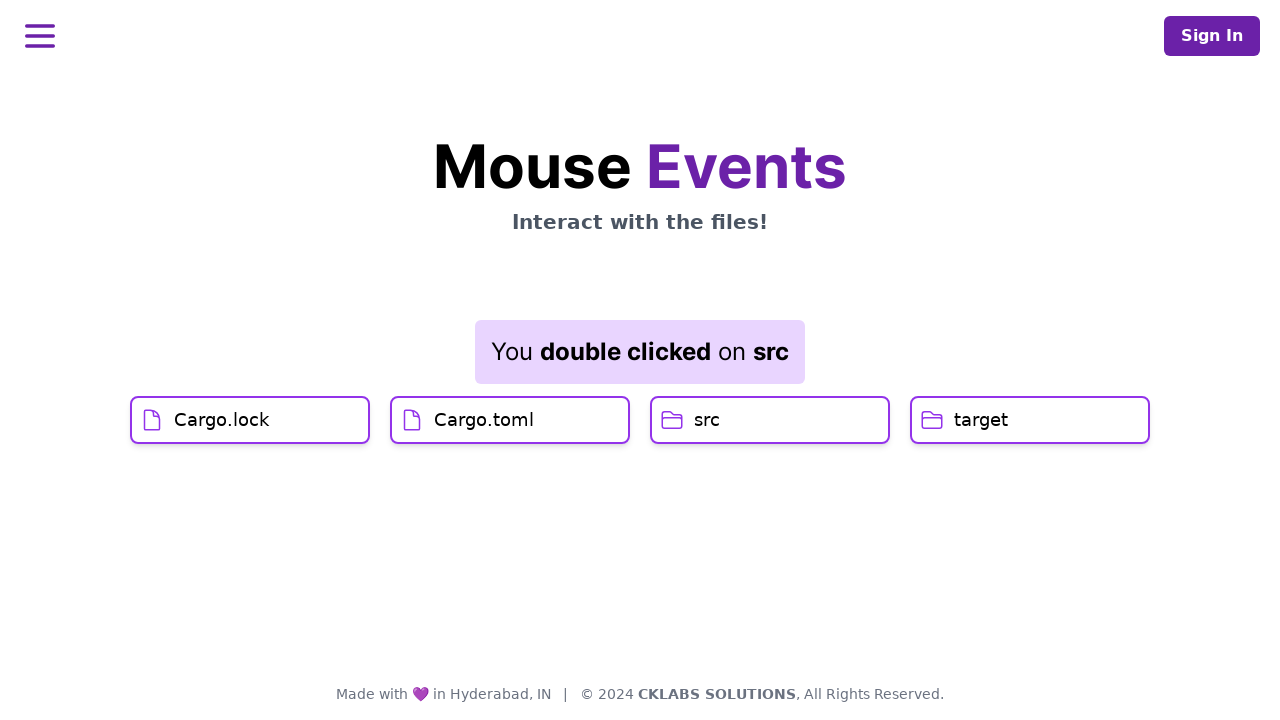

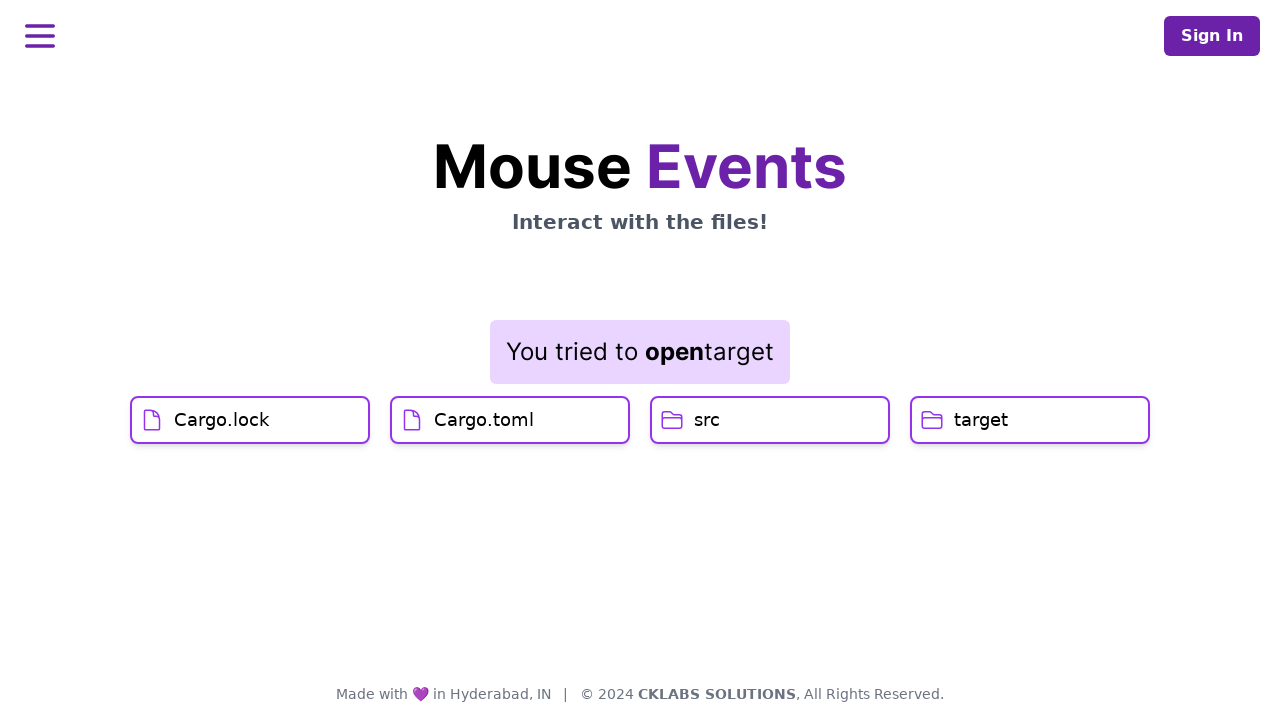